Navigates to the ASUS deals page for displays and desktops, waits for the page to fully load, and scrolls to trigger lazy-loading of all product cards.

Starting URL: https://www.asus.com/us/deals/displays-desktops/

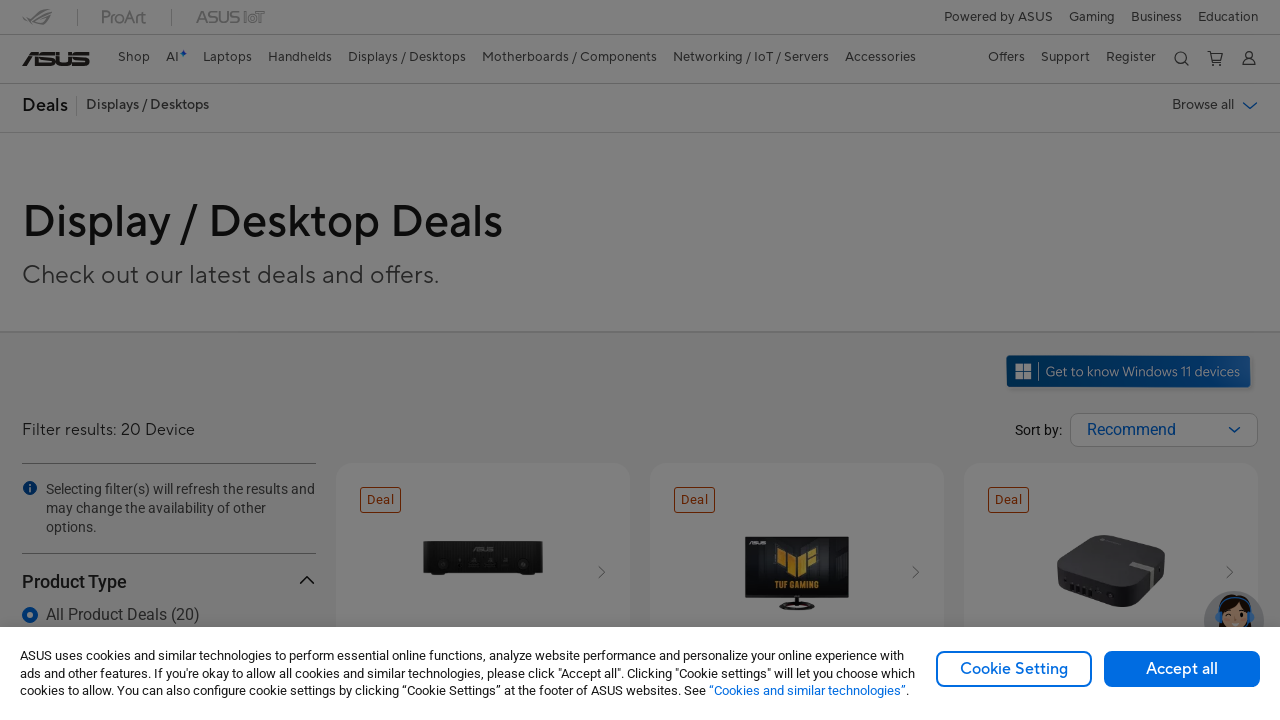

Waited for page to reach network idle state
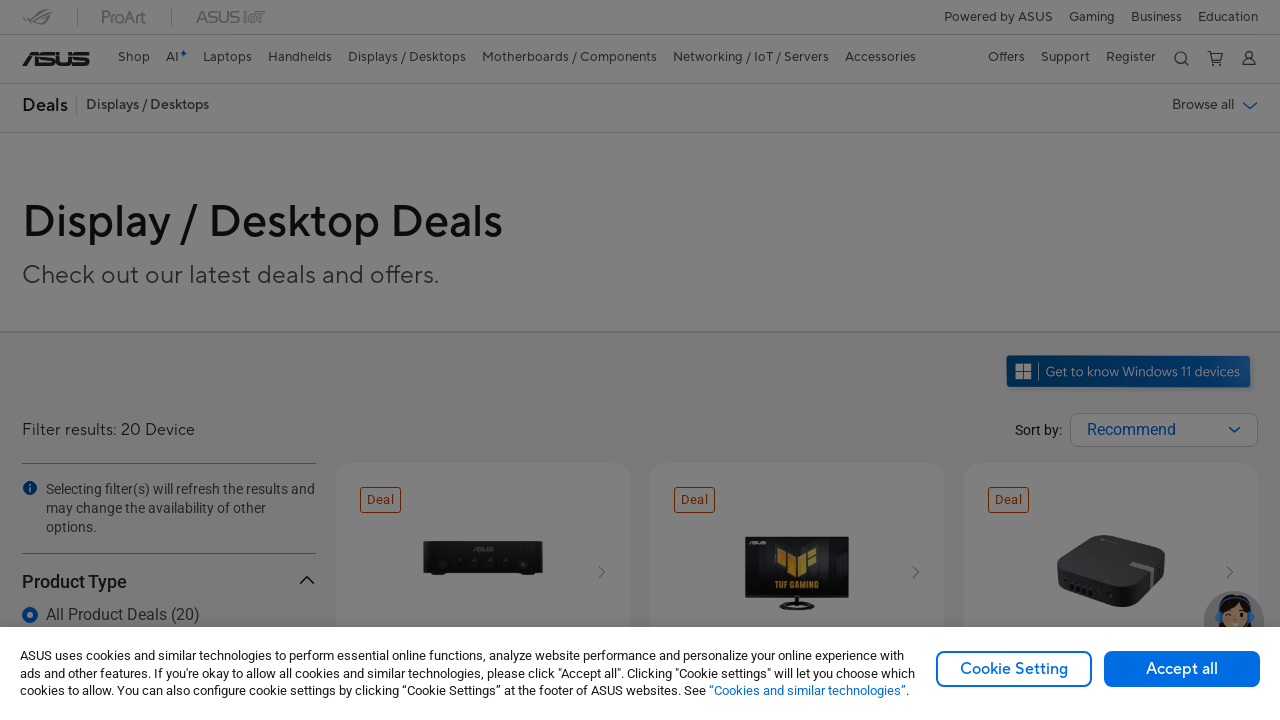

Waited 5 seconds for dynamic content to render
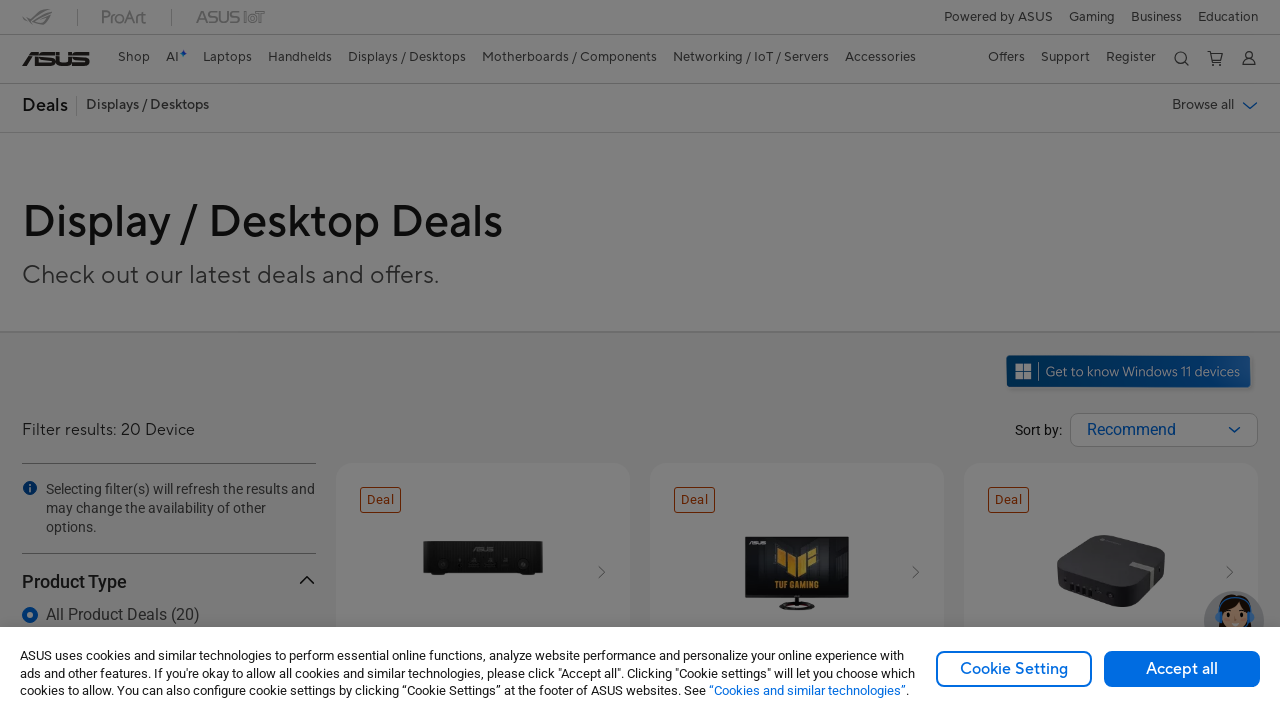

Scrolled to bottom to trigger lazy-loading of products
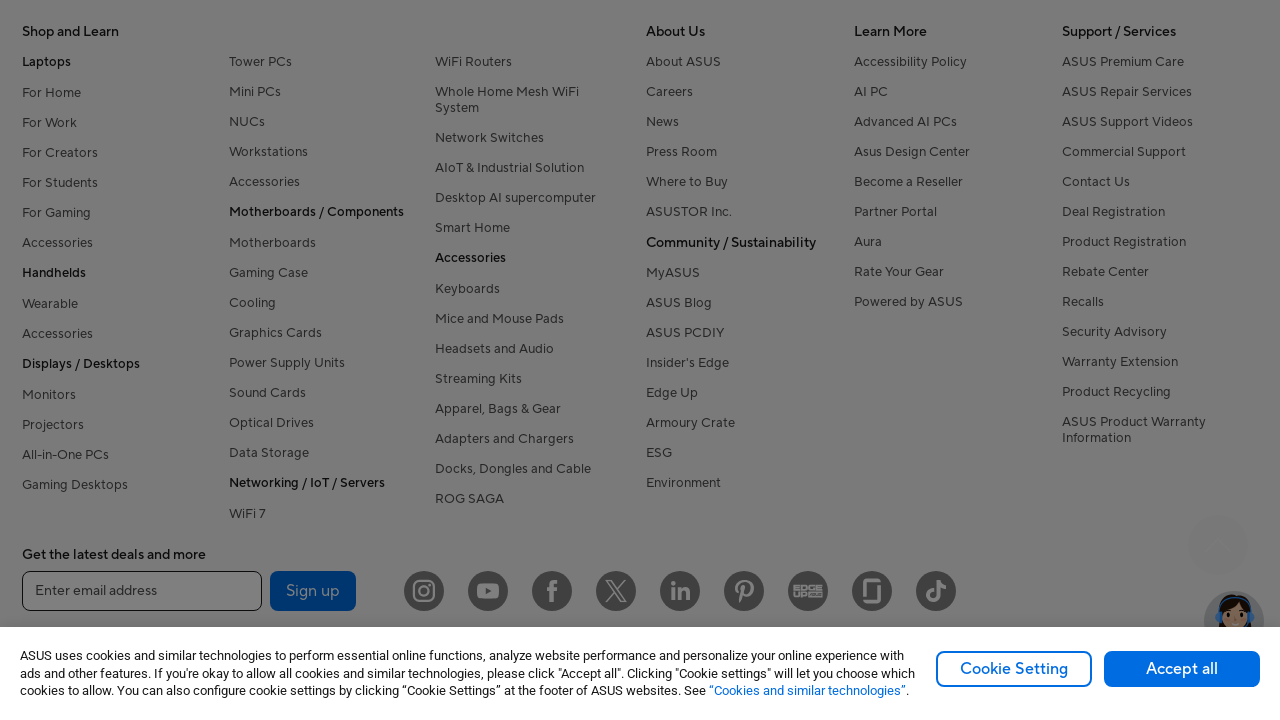

Waited 3 seconds after first scroll
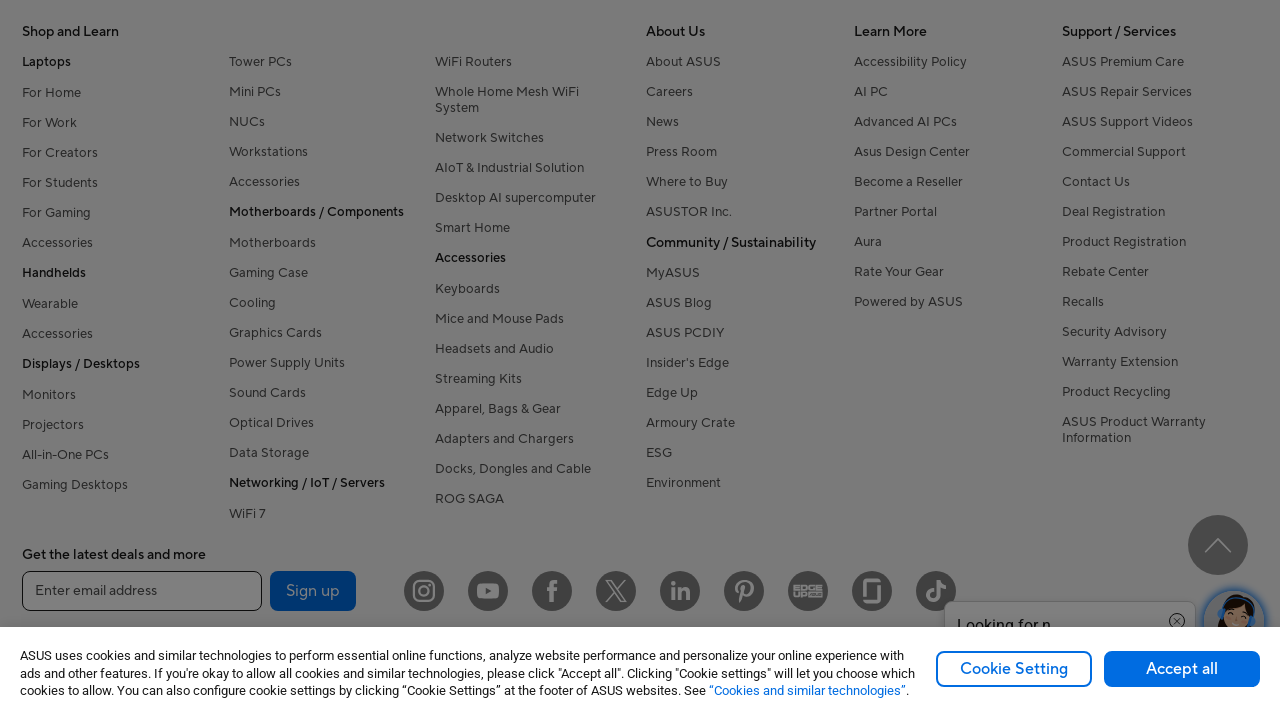

Scrolled to bottom again to ensure all content is loaded
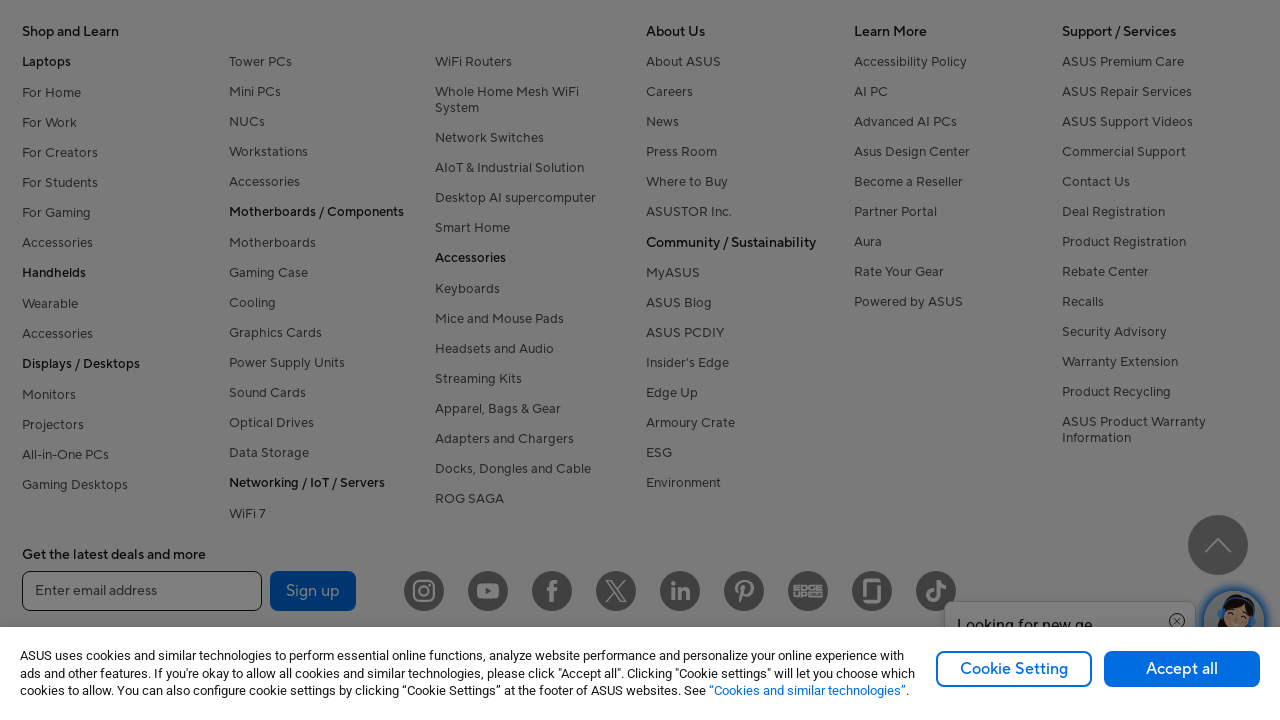

Waited 2 seconds after second scroll
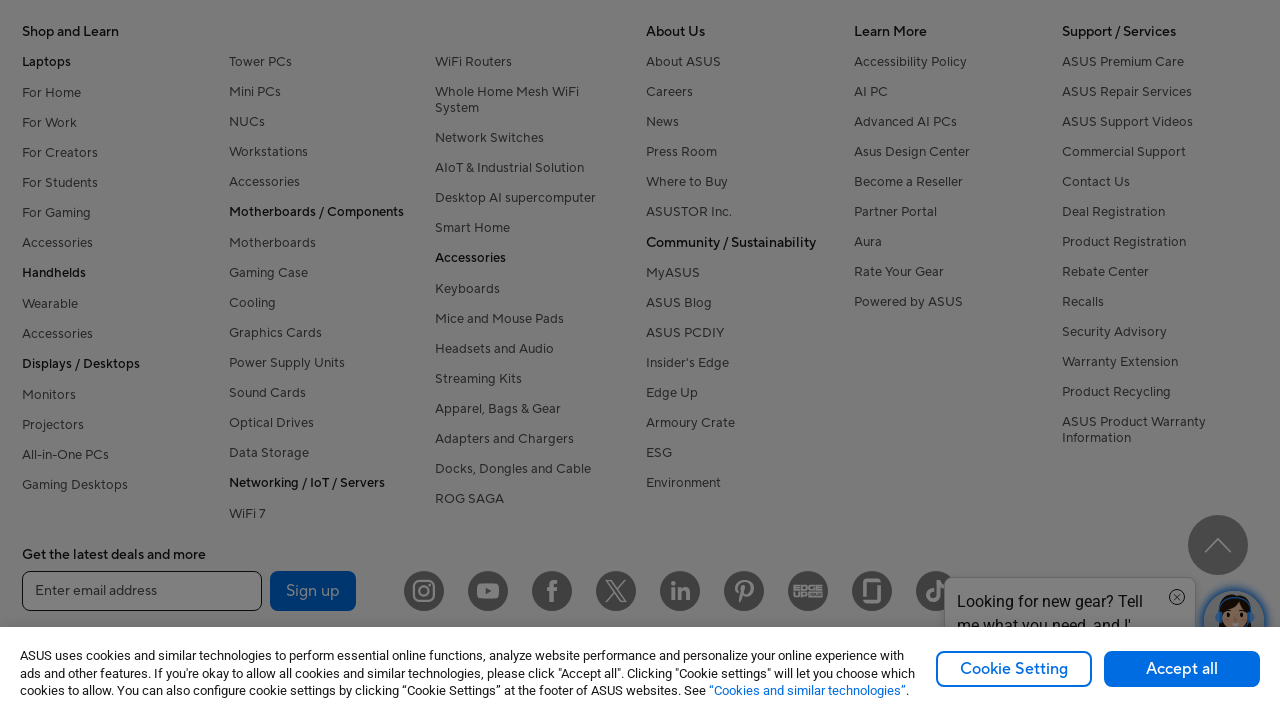

Waited for product card containers to be visible on the page
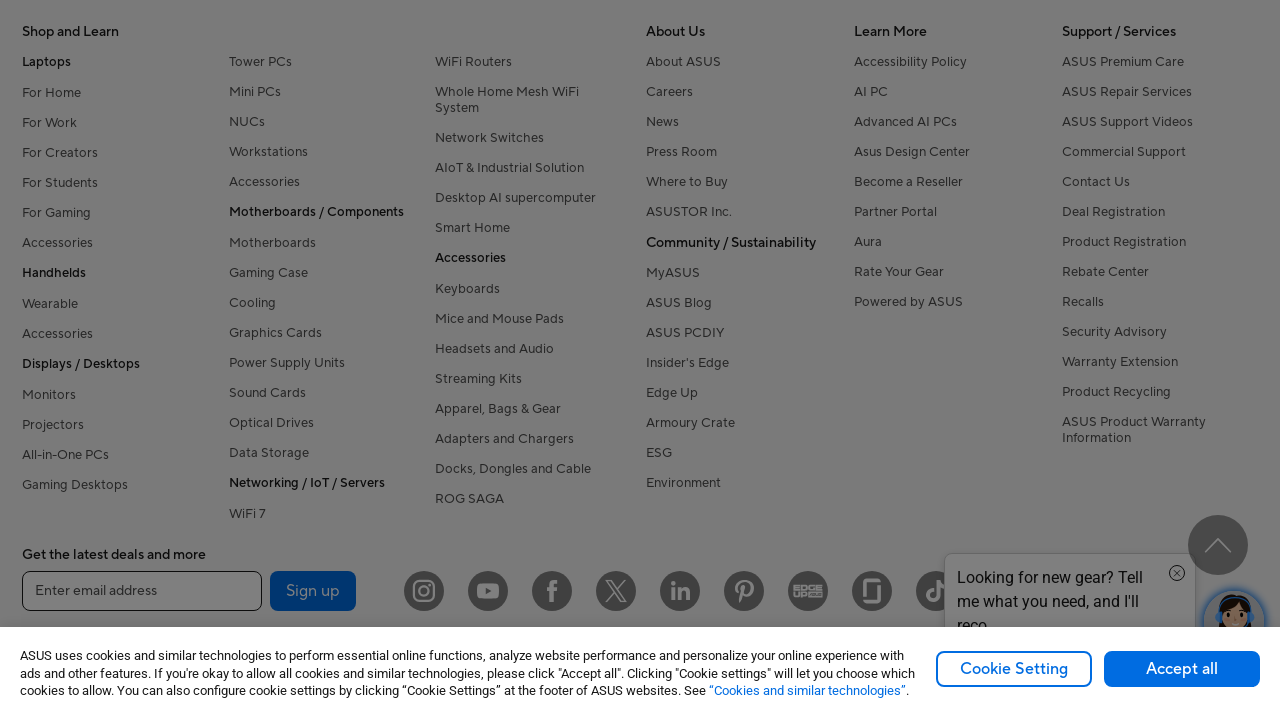

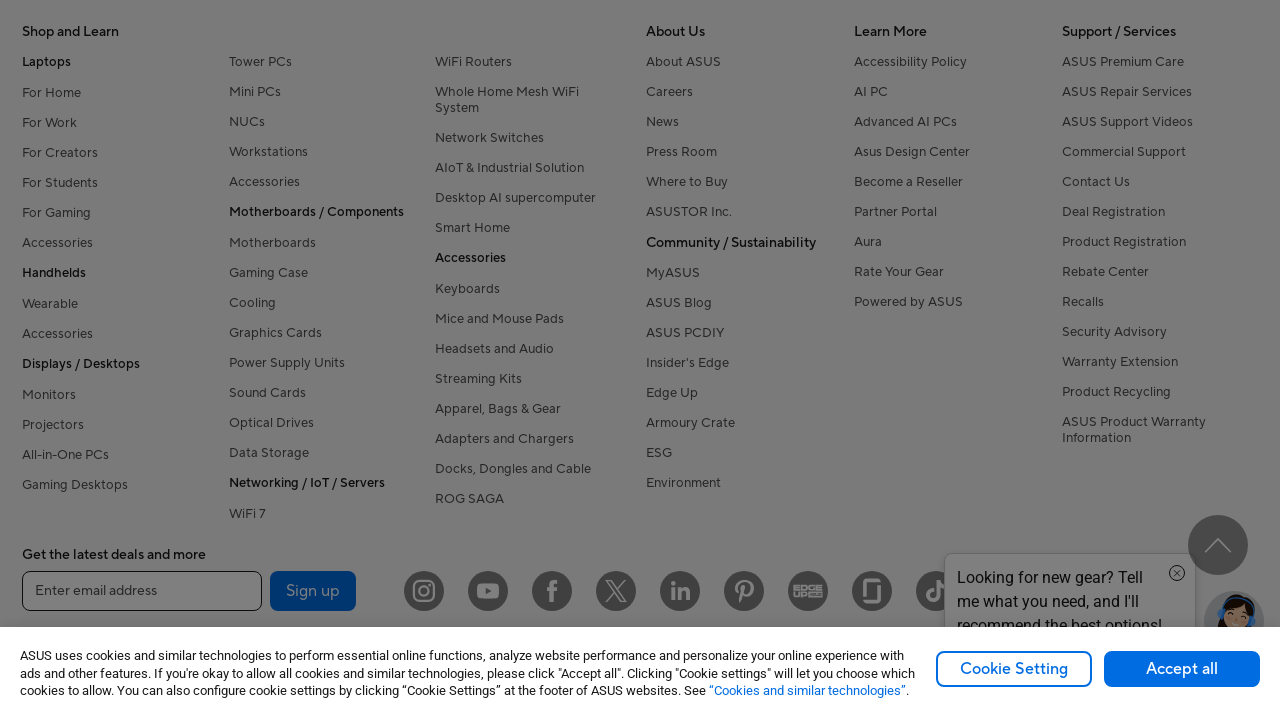